Tests file upload functionality by selecting a file via the file input, submitting the form, and verifying the upload success message.

Starting URL: https://practice.expandtesting.com/upload

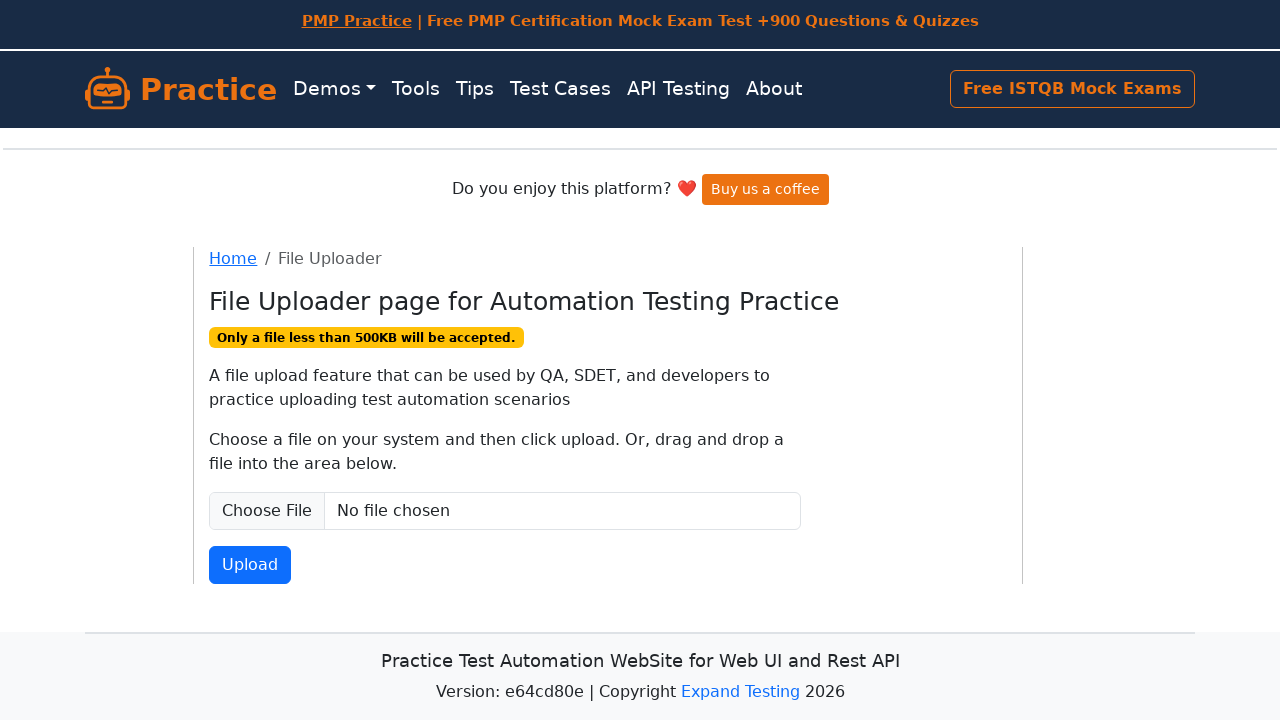

Created temporary test file for upload
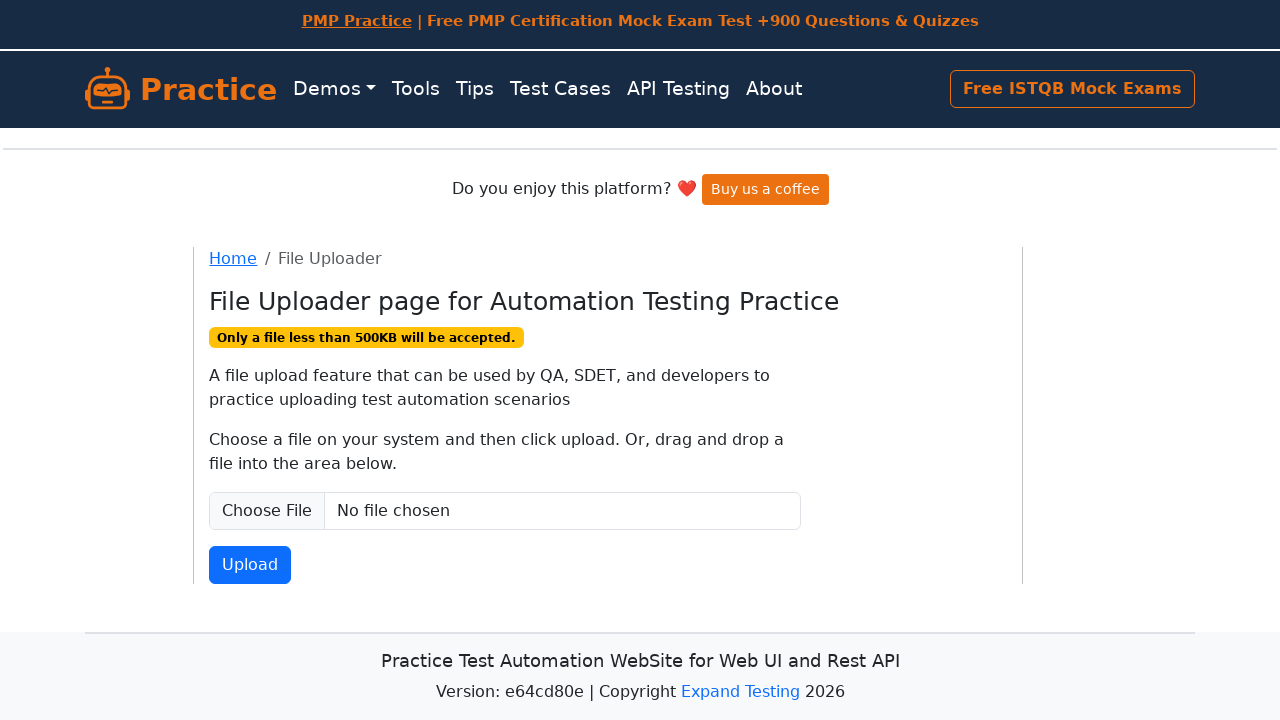

Set input file to temporary test file path
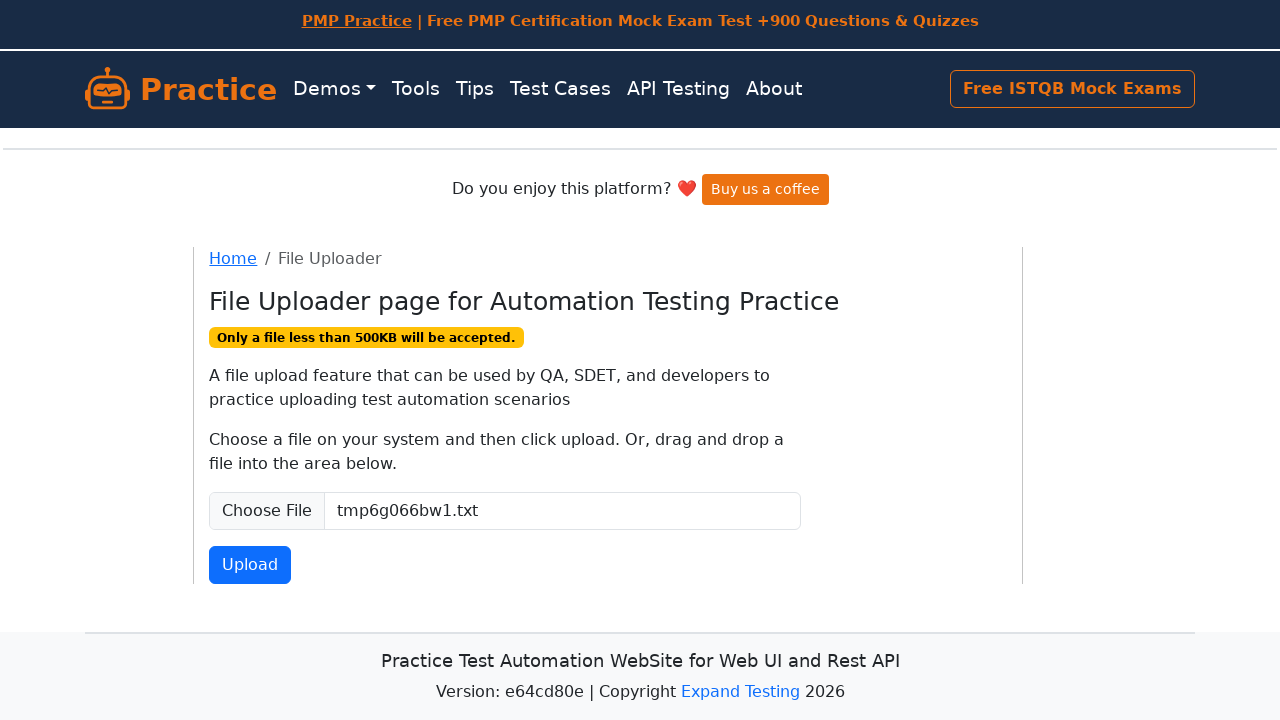

Clicked file submit button at (250, 565) on #fileSubmit
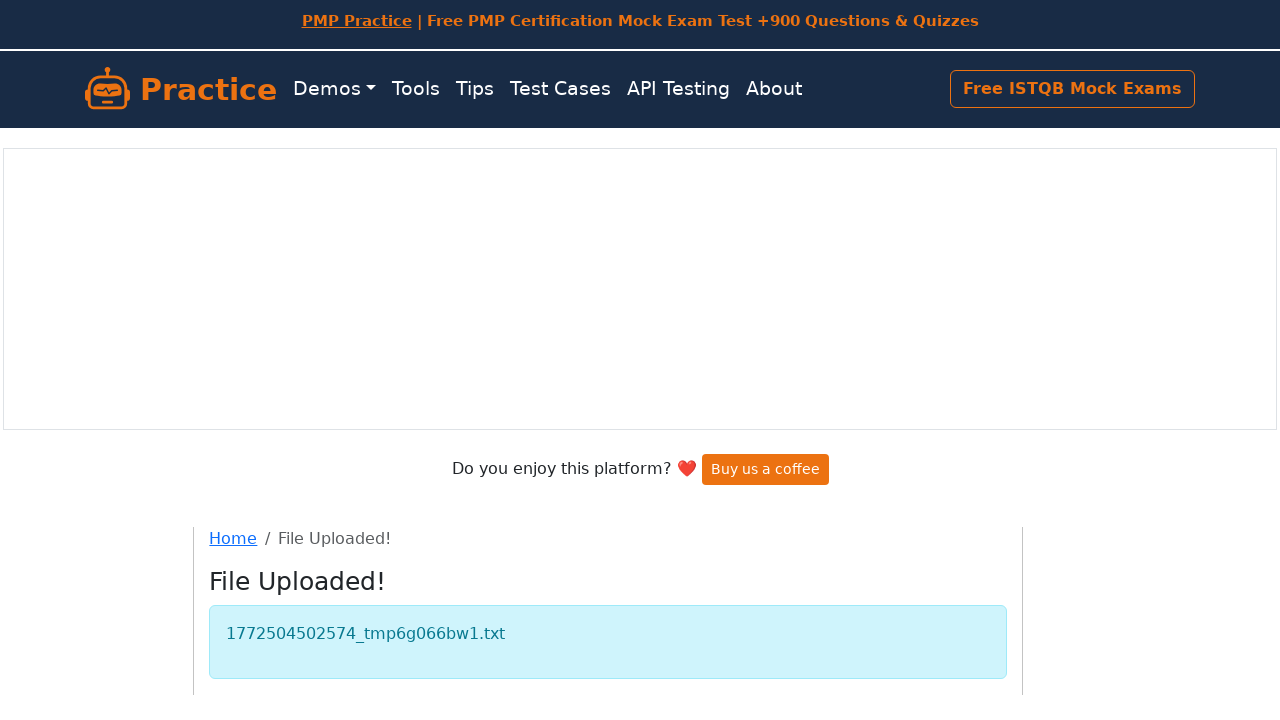

Success message heading appeared
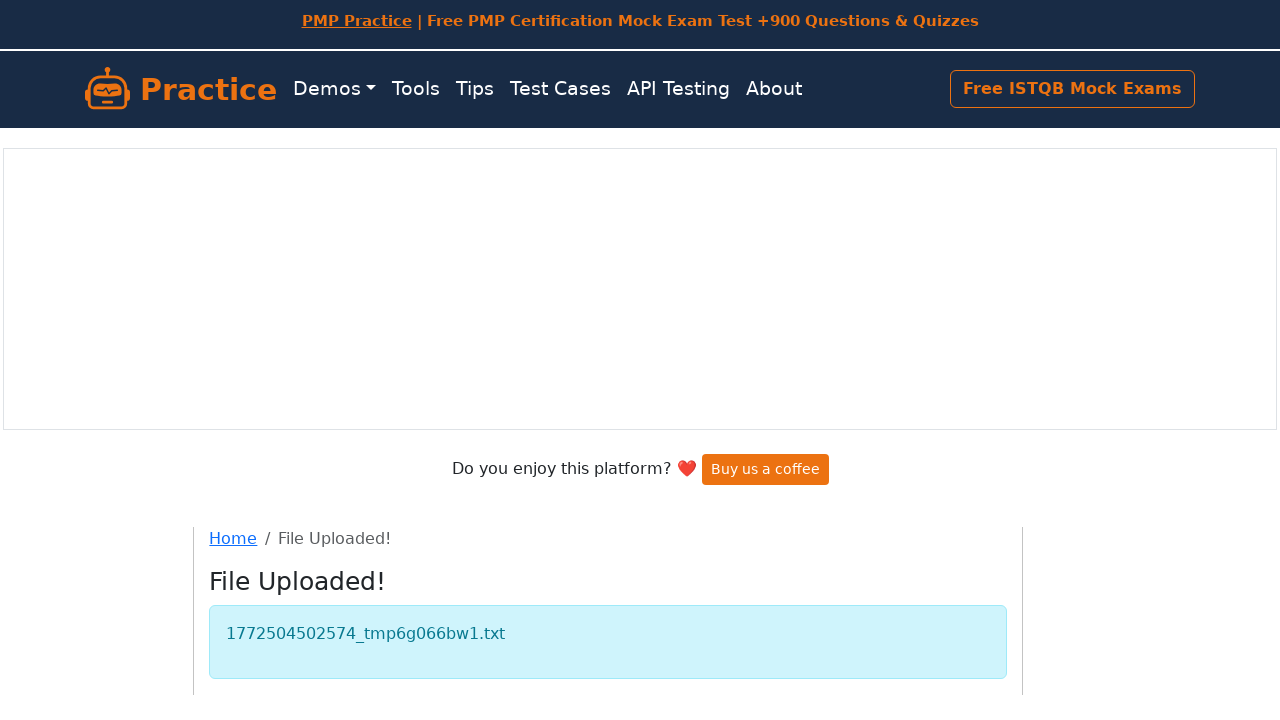

Uploaded files section appeared with file details
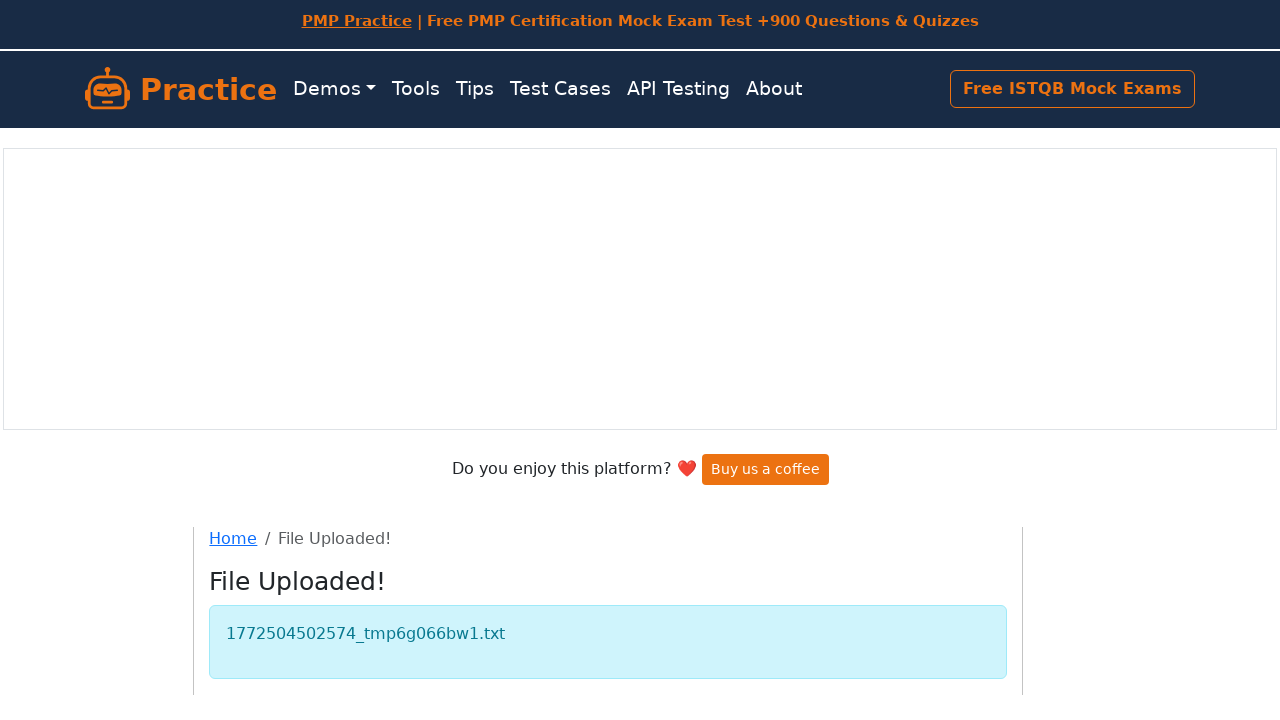

Cleaned up temporary test file
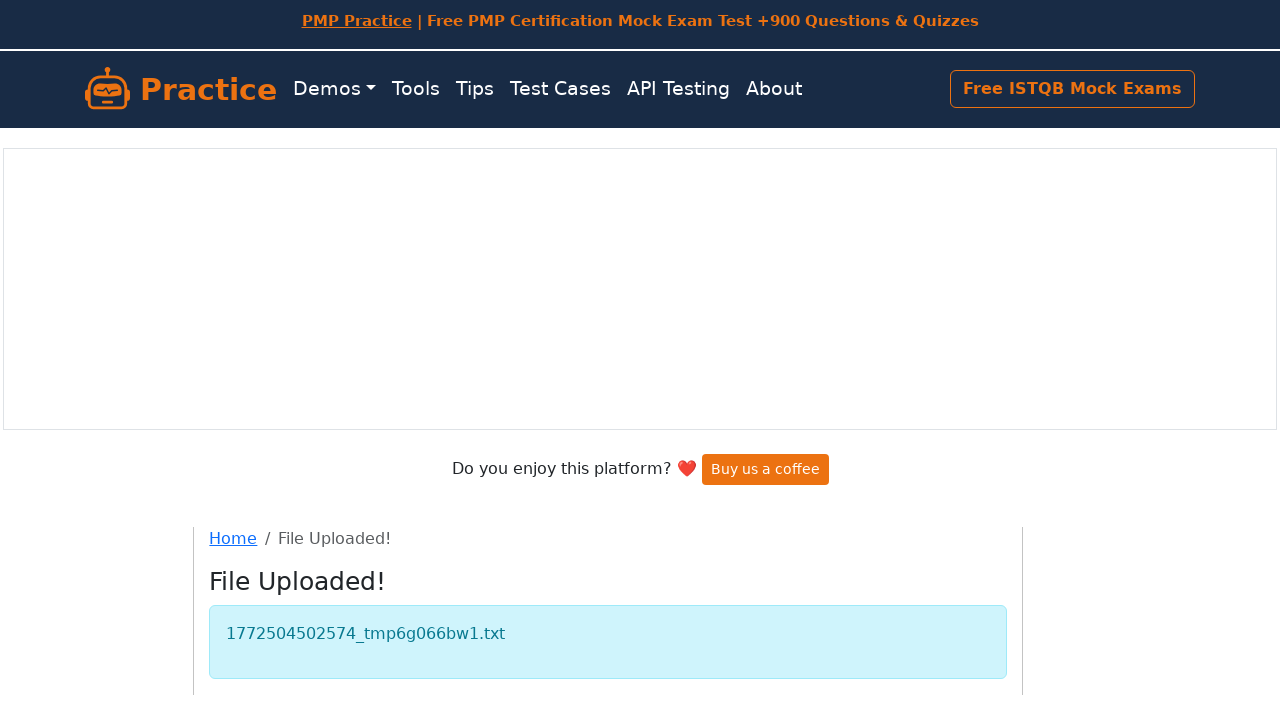

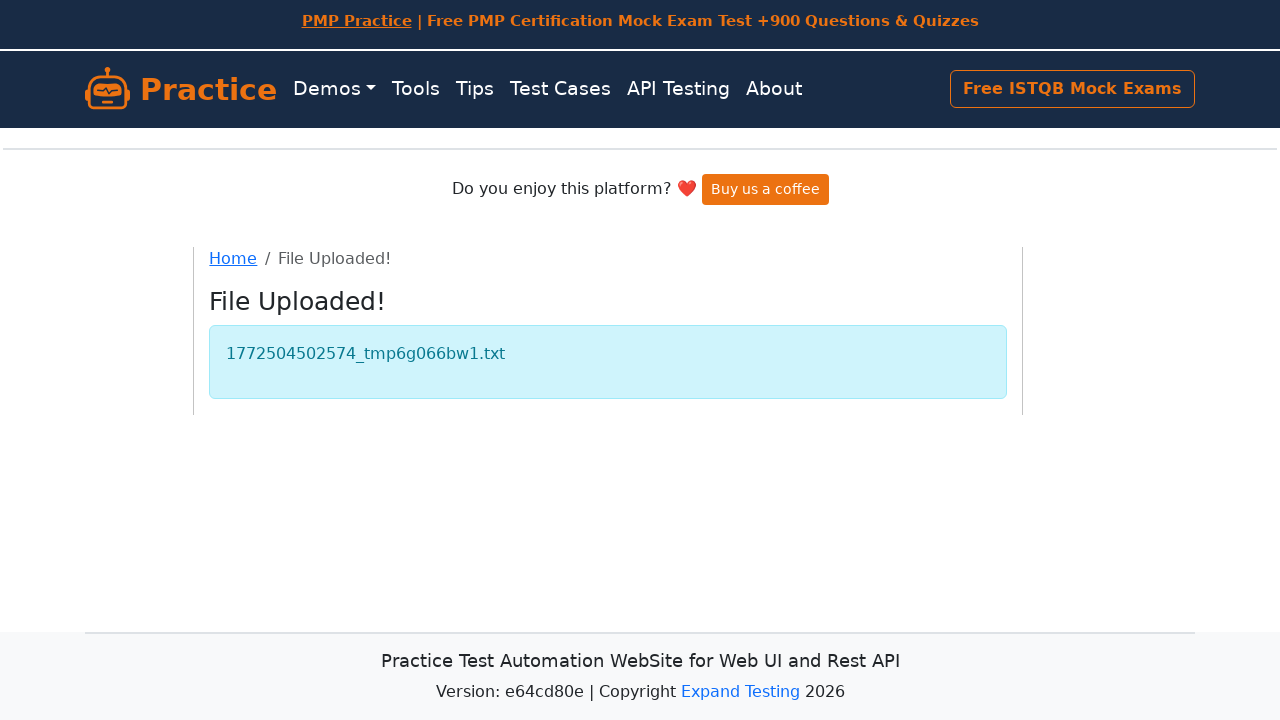